Tests dropdown selection using Playwright's built-in select_option method to choose an item by visible text, then verifies the selection.

Starting URL: http://the-internet.herokuapp.com/dropdown

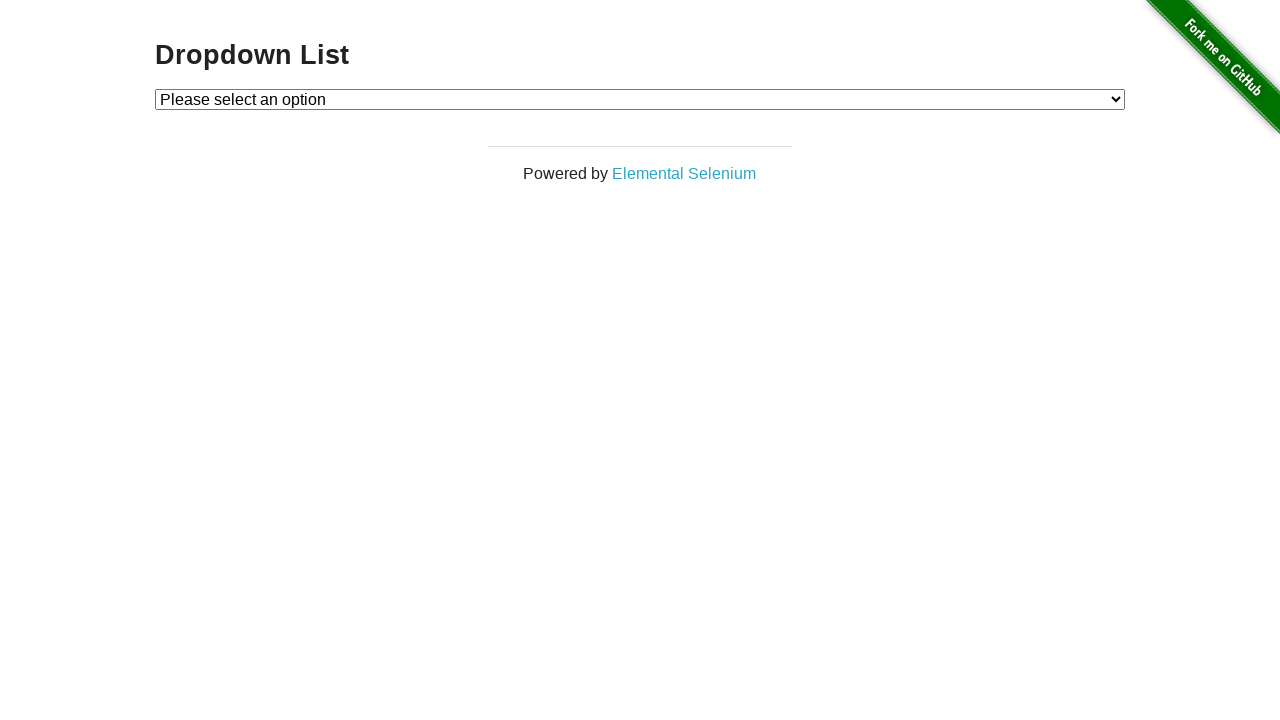

Selected 'Option 1' from dropdown using visible text on #dropdown
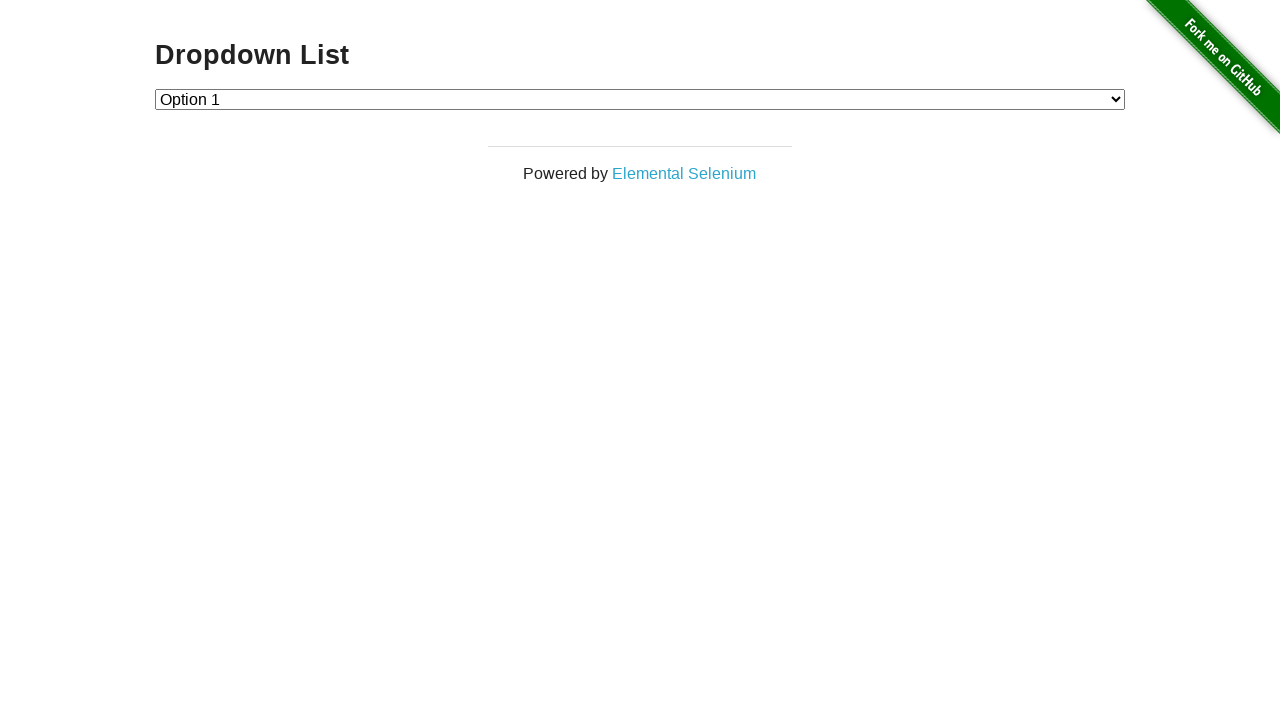

Retrieved selected dropdown value
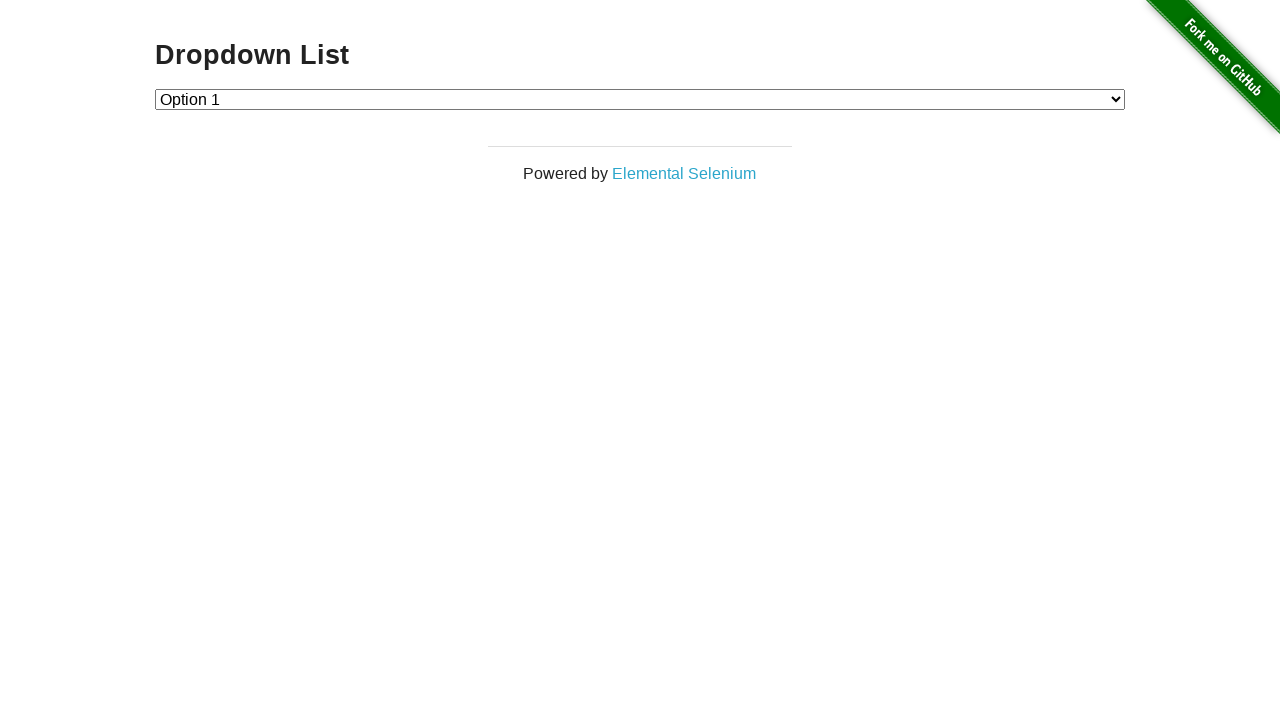

Verified that selected option value is '1' (Option 1)
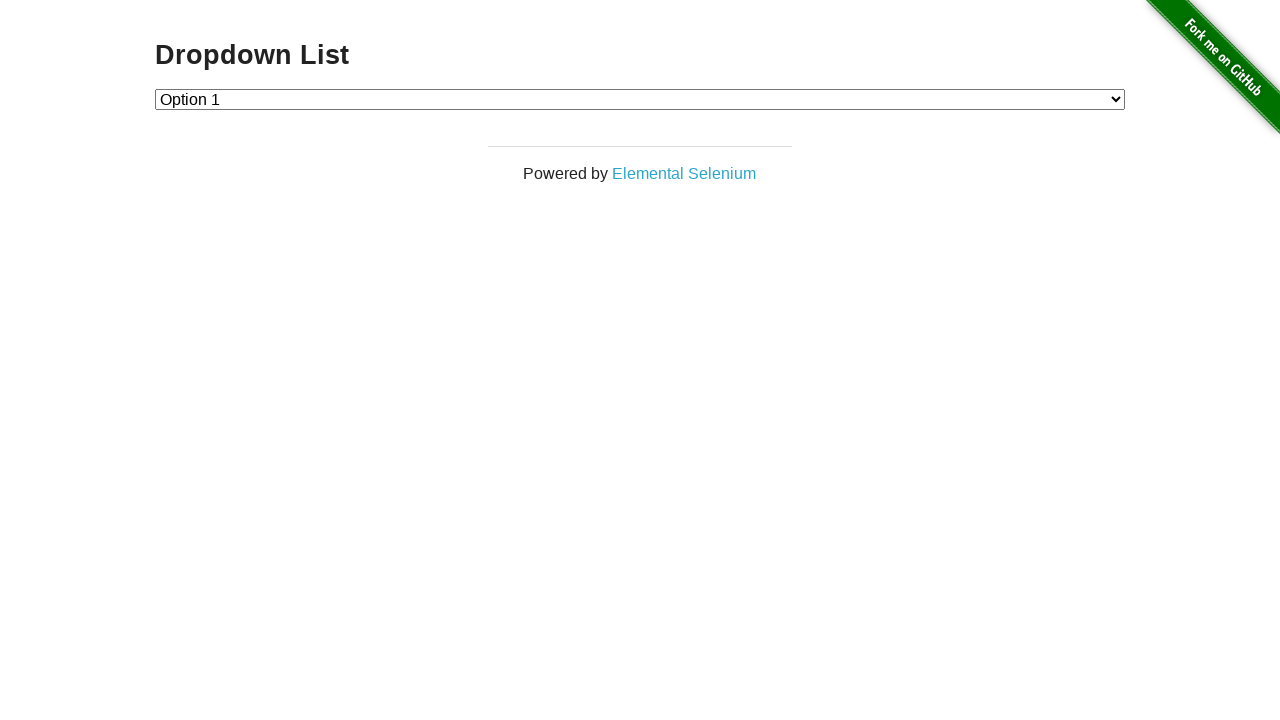

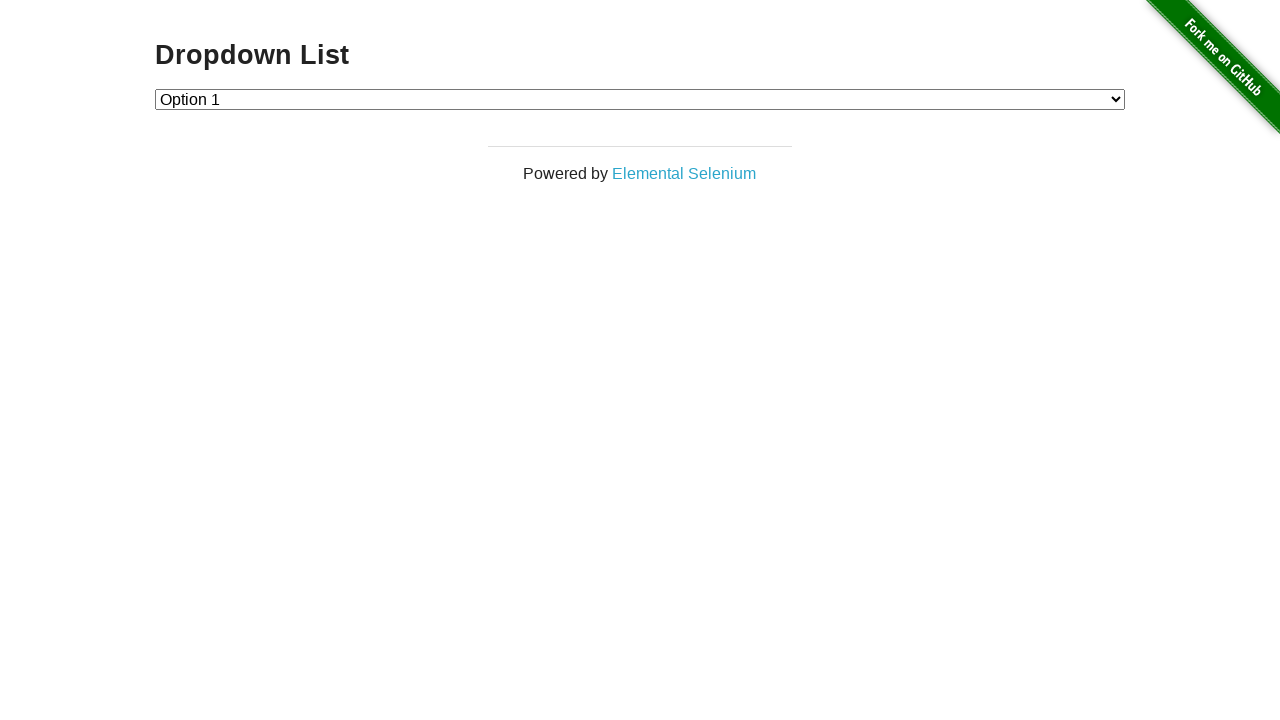